Tests the jQuery UI datepicker widget by switching to the iframe, opening the calendar picker, and selecting a specific date (10th) from the calendar grid.

Starting URL: https://jqueryui.com/datepicker/

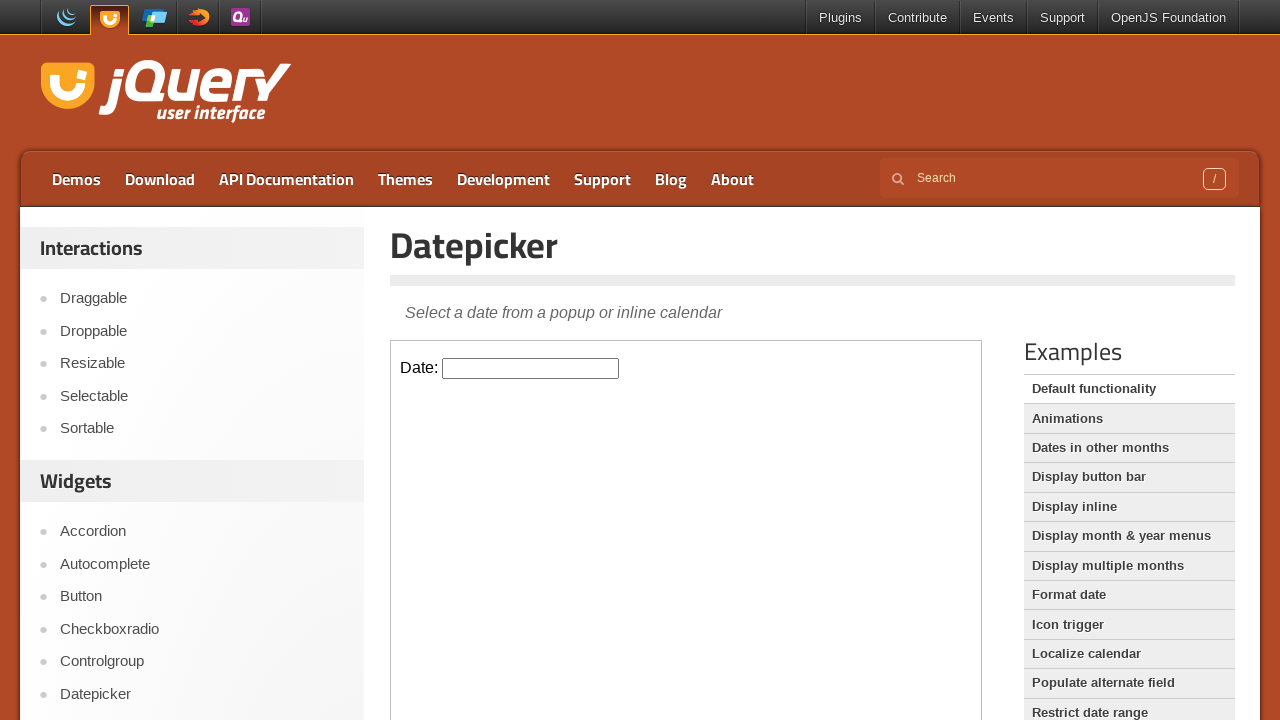

Located the datepicker demo iframe
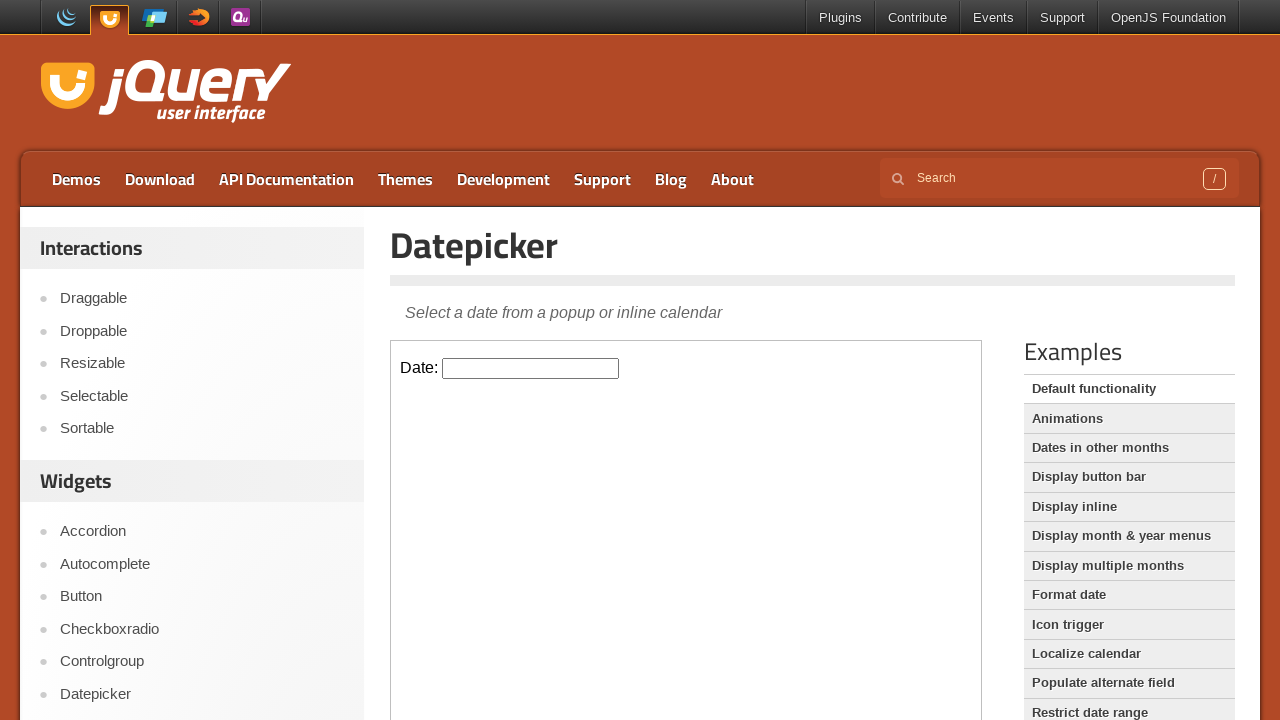

Clicked on the datepicker input to open the calendar at (531, 368) on iframe.demo-frame >> internal:control=enter-frame >> #datepicker
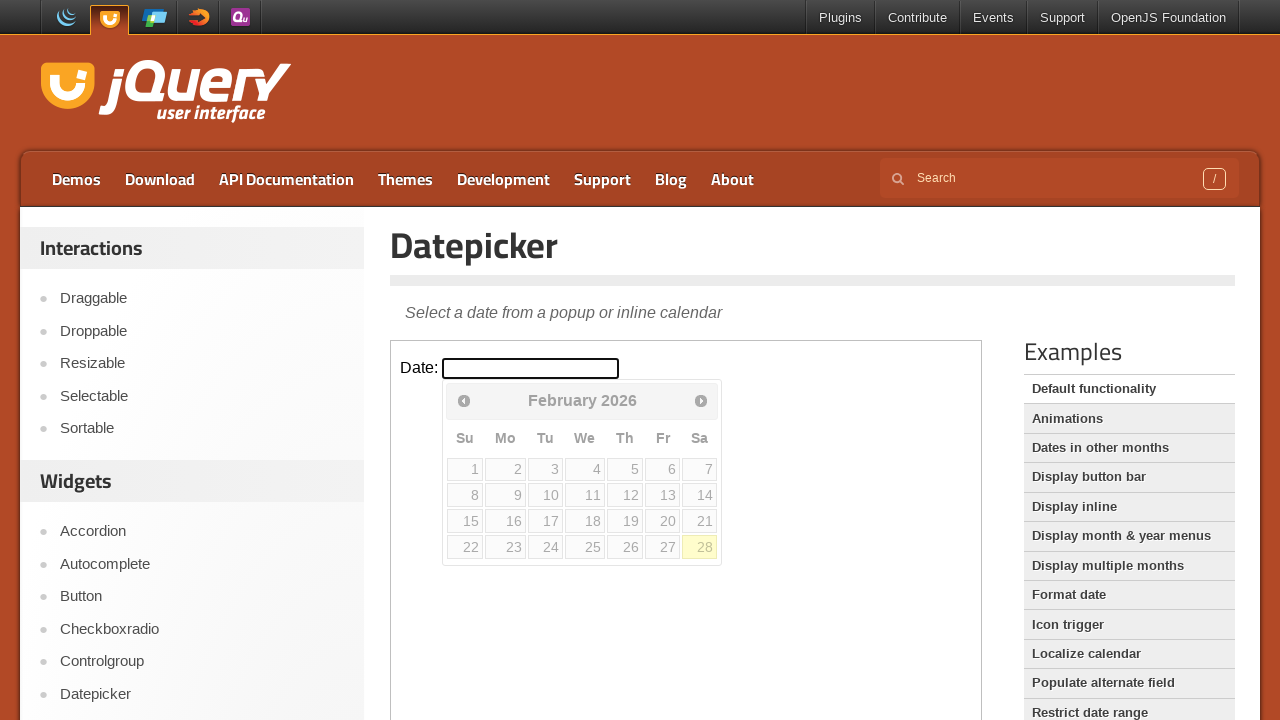

Calendar picker became visible
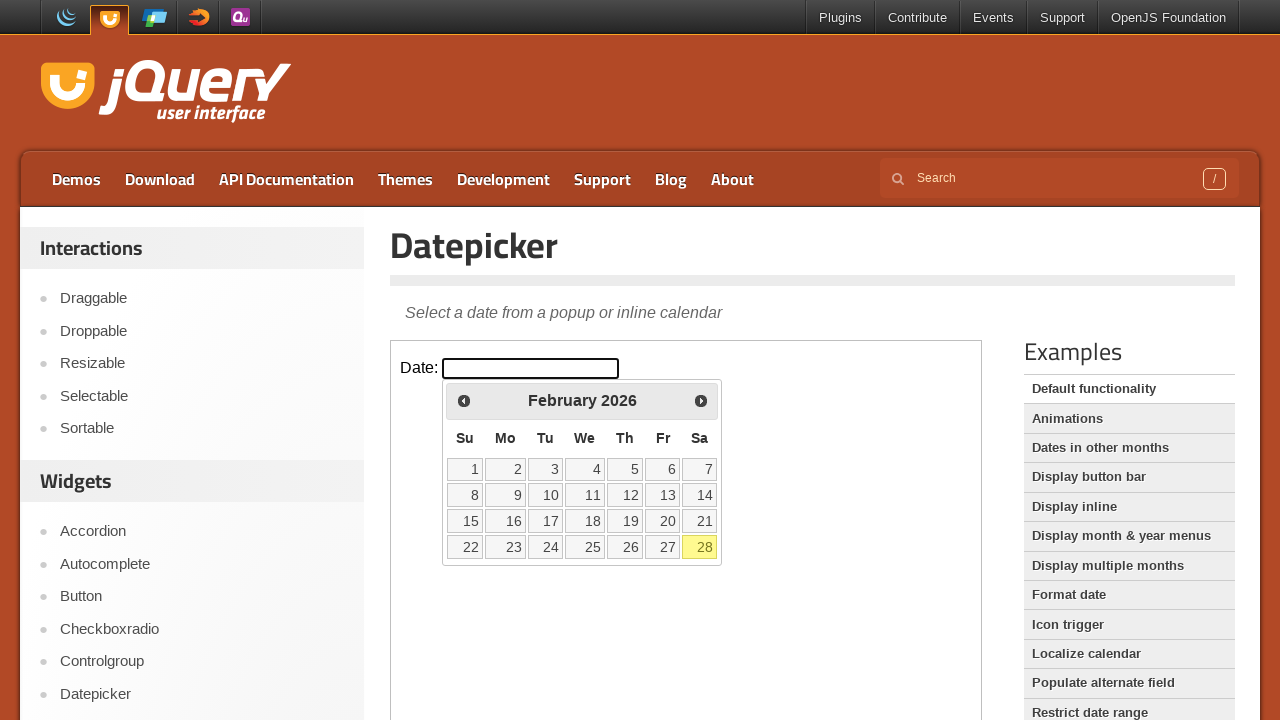

Selected the 10th day from the calendar grid at (545, 495) on iframe.demo-frame >> internal:control=enter-frame >> #ui-datepicker-div td a >> 
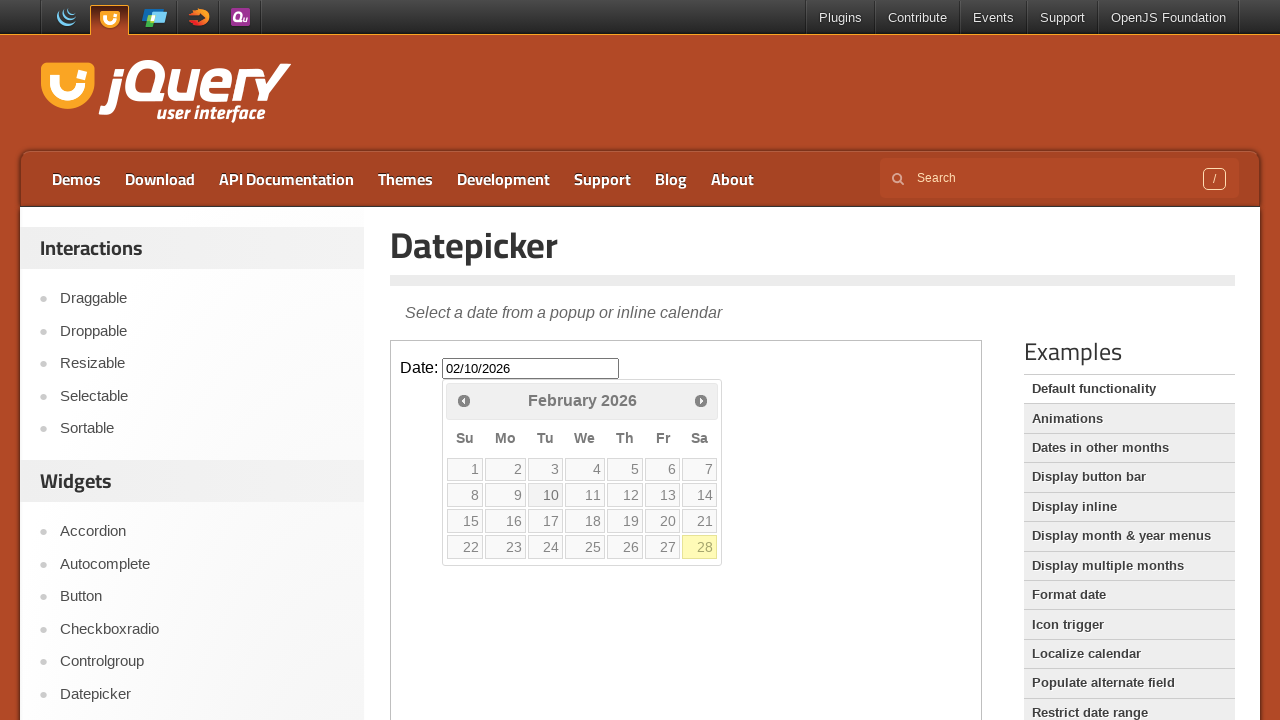

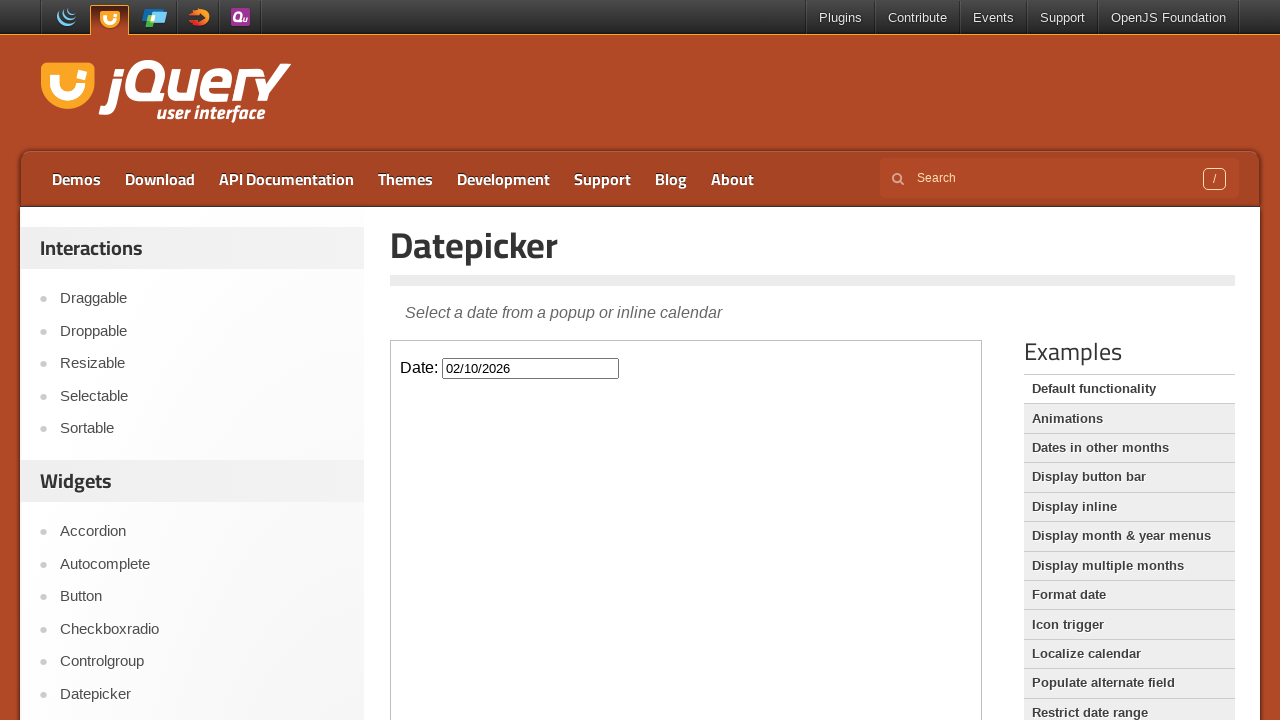